Tests double-click functionality on DemoQA by navigating to the Buttons section and performing a double-click action, then verifying the success message appears

Starting URL: https://demoqa.com/

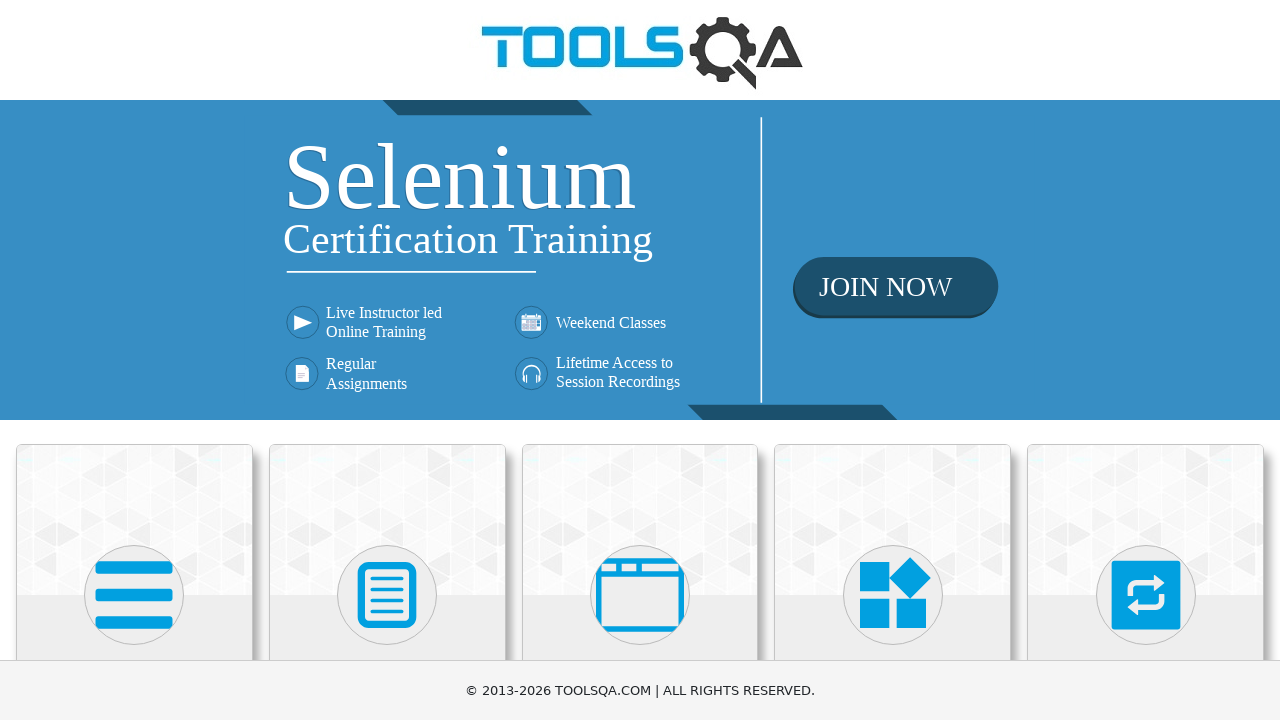

Clicked on Elements section at (134, 360) on xpath=//h5[text()='Elements']
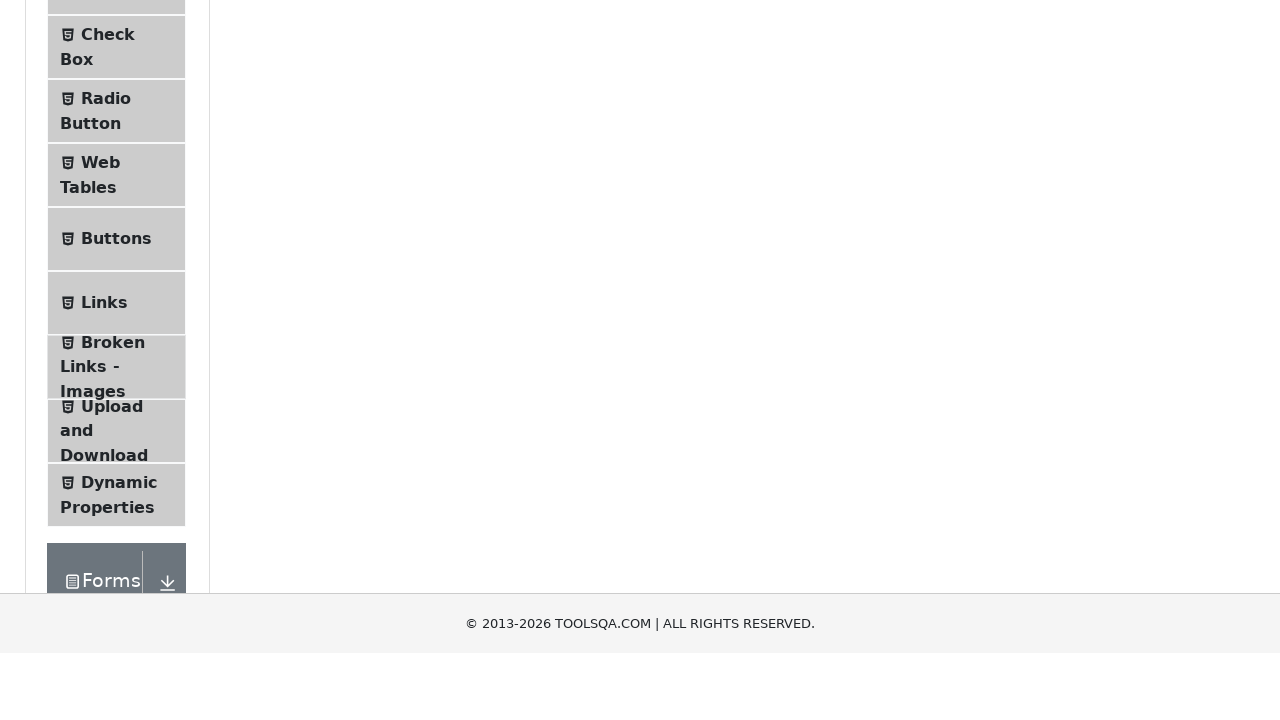

Clicked on Buttons menu item at (116, 517) on xpath=//span[@class='text' and text()='Buttons']
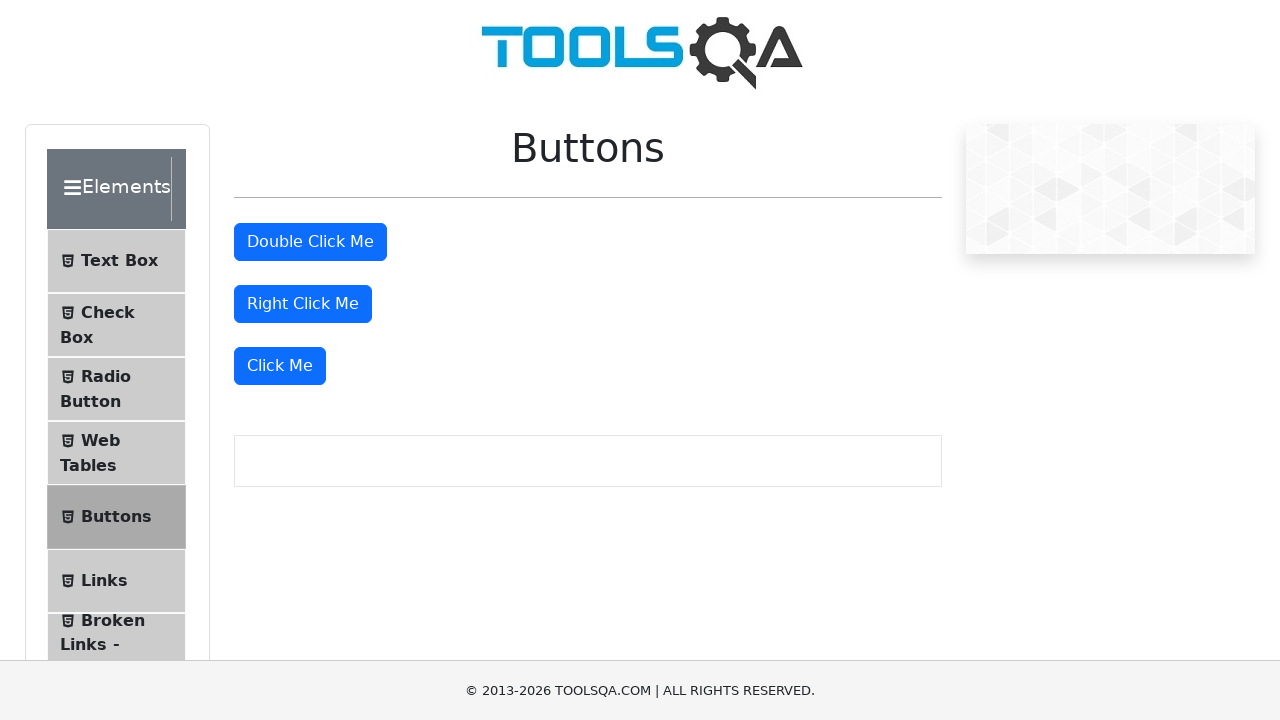

Performed double-click action on the double click button at (310, 242) on #doubleClickBtn
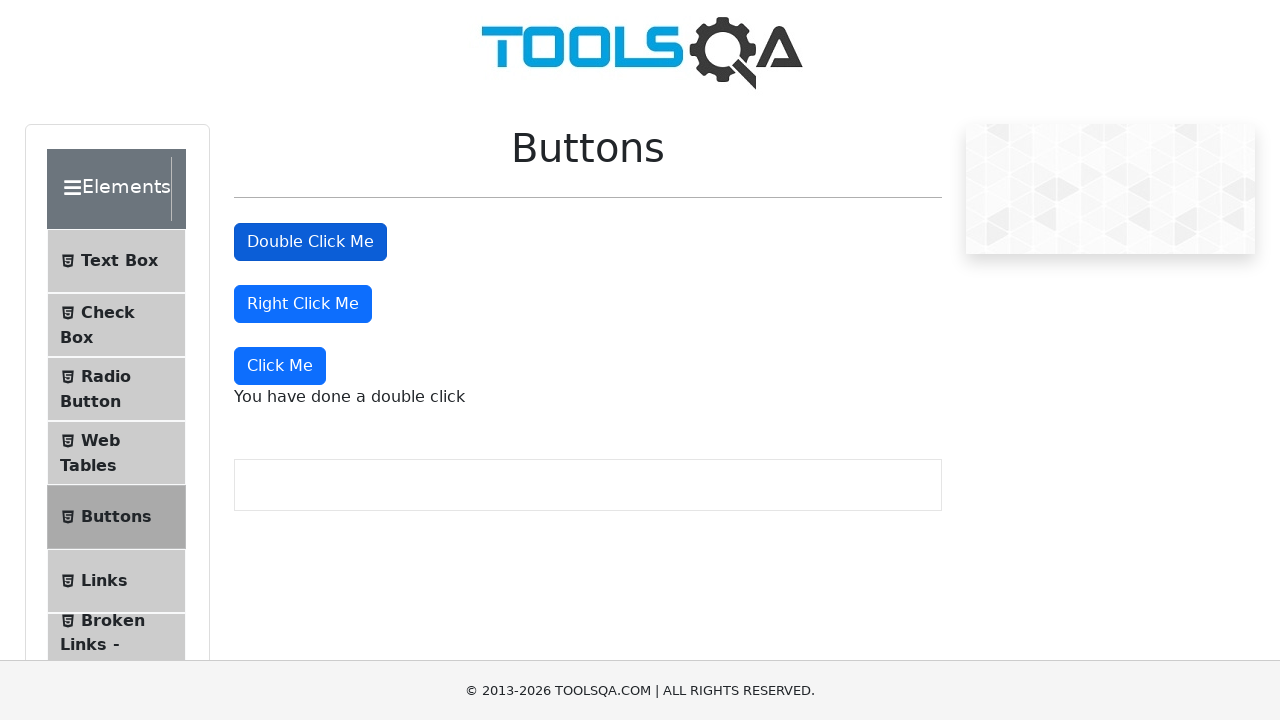

Double click success message appeared
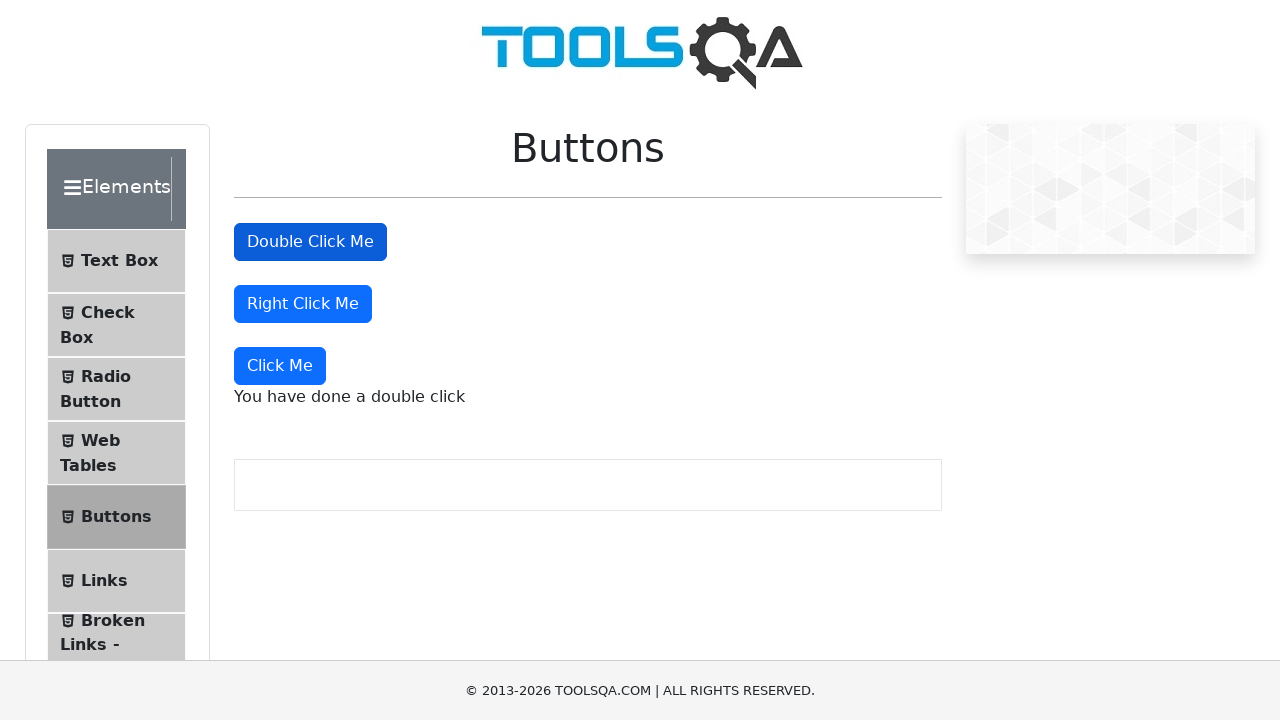

Retrieved double click message text
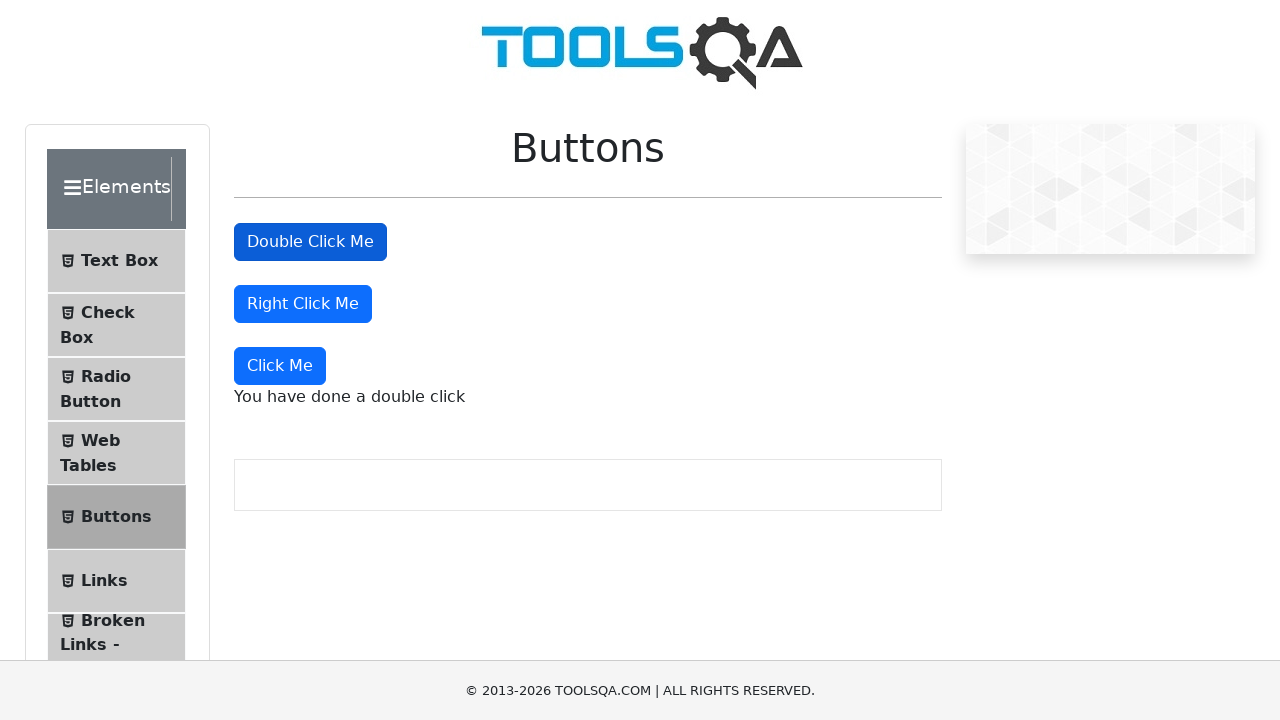

Verified double click message equals 'You have done a double click'
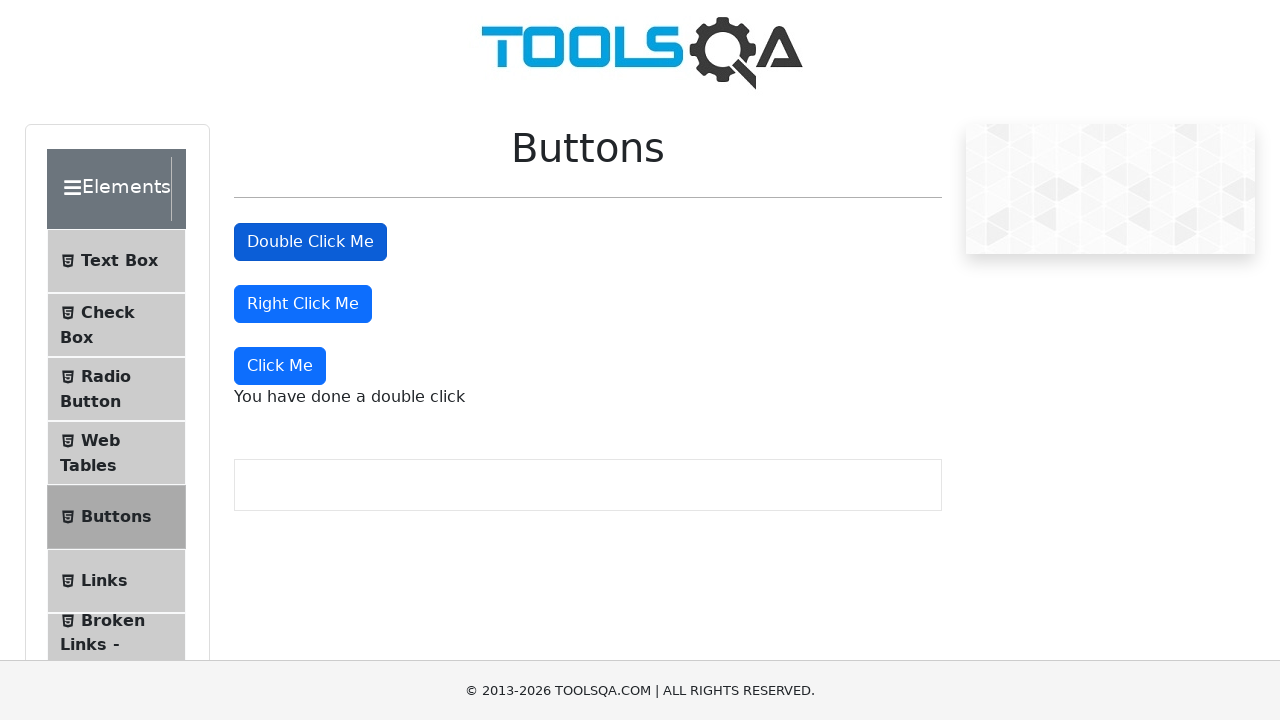

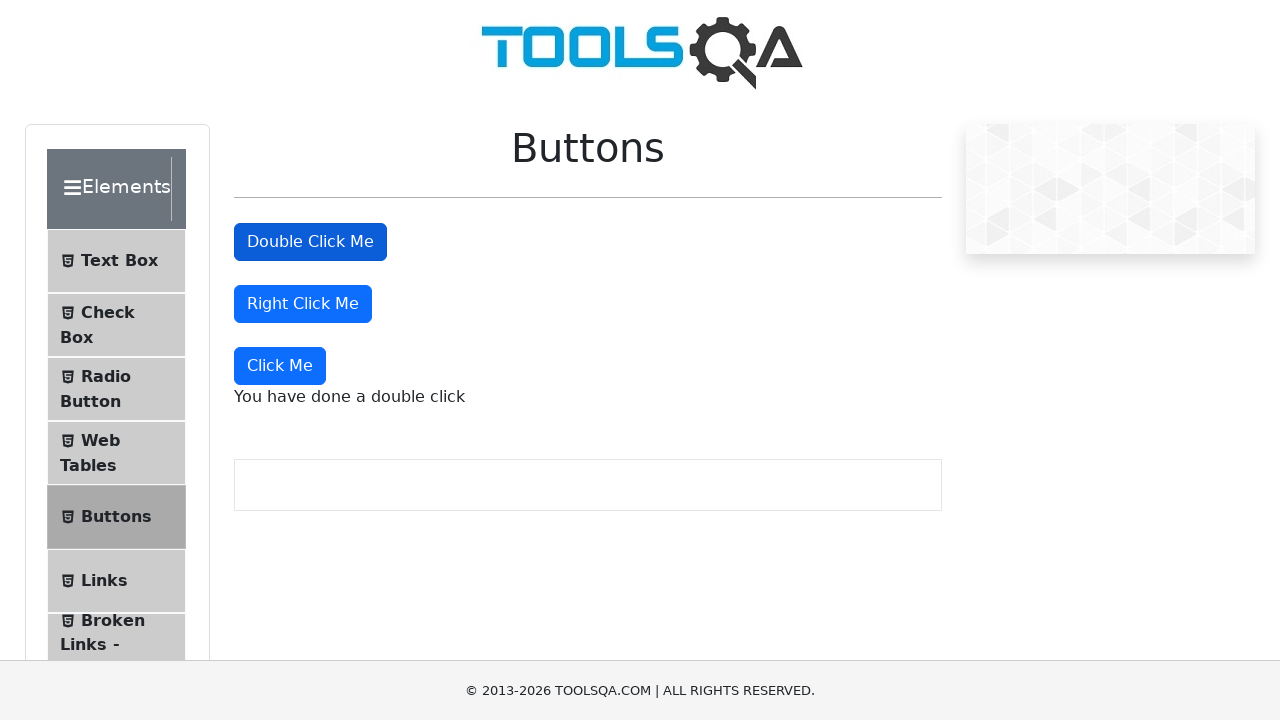